Tests date picker functionality by opening the date picker calendar

Starting URL: https://jqueryui.com/

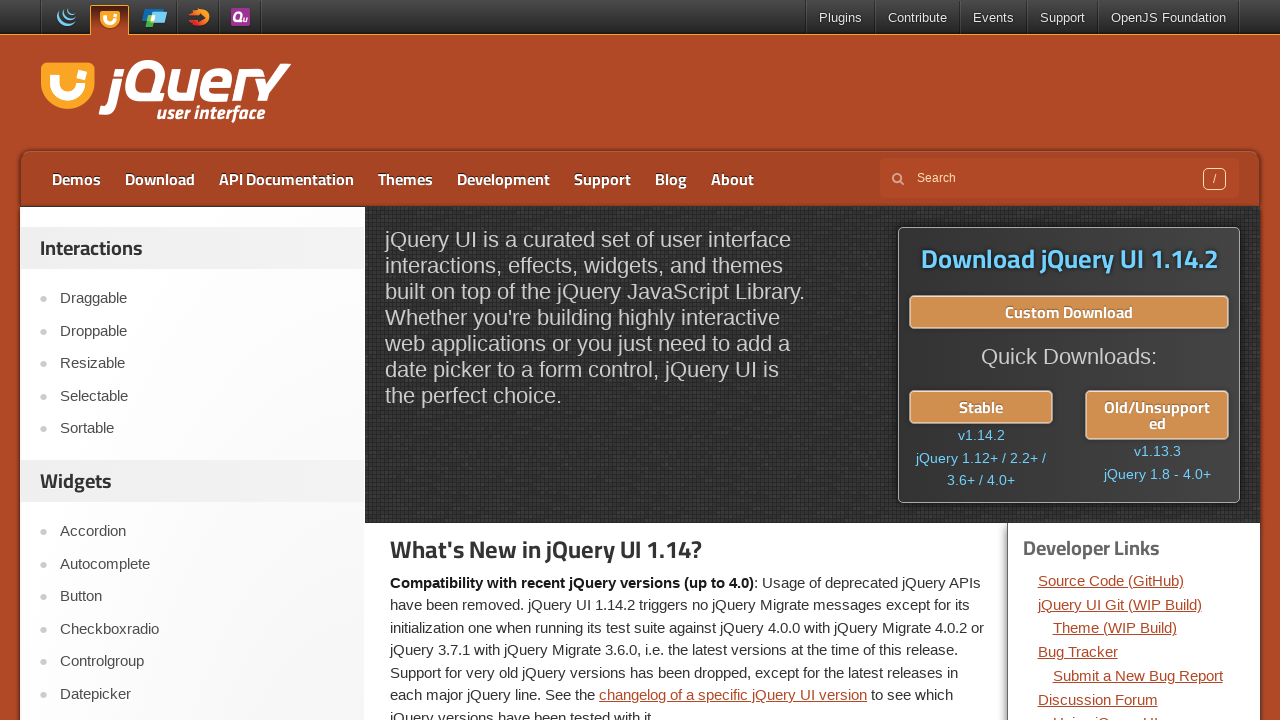

Clicked on datepicker link in sidebar at (202, 694) on xpath=//a[contains(@href, '/datepicker/')]
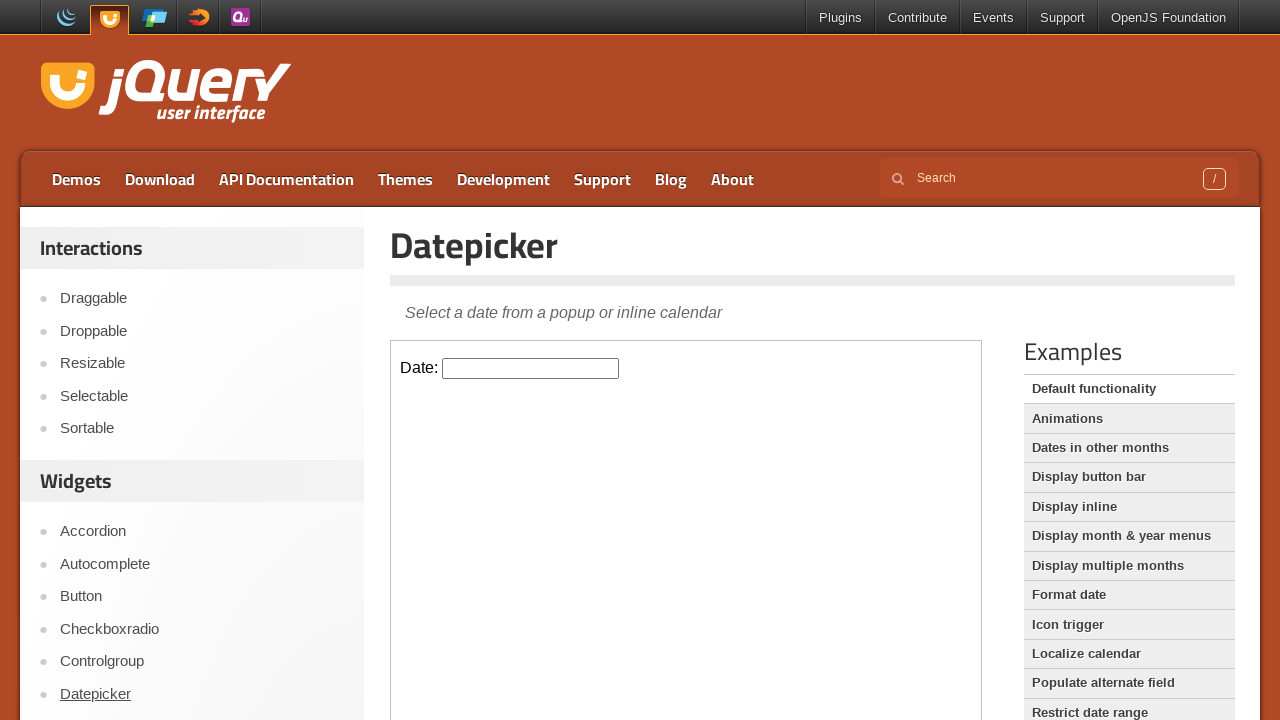

Located iframe element
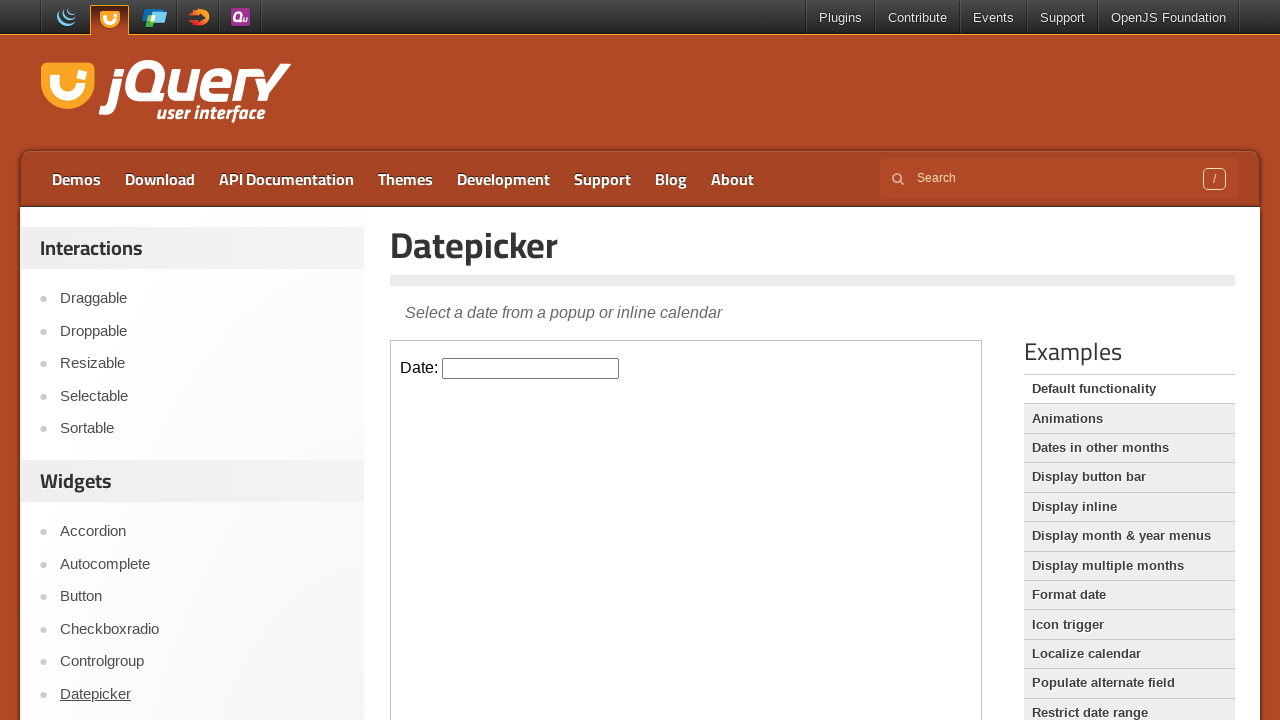

Clicked date picker input field to open calendar at (531, 368) on iframe >> nth=0 >> internal:control=enter-frame >> #datepicker
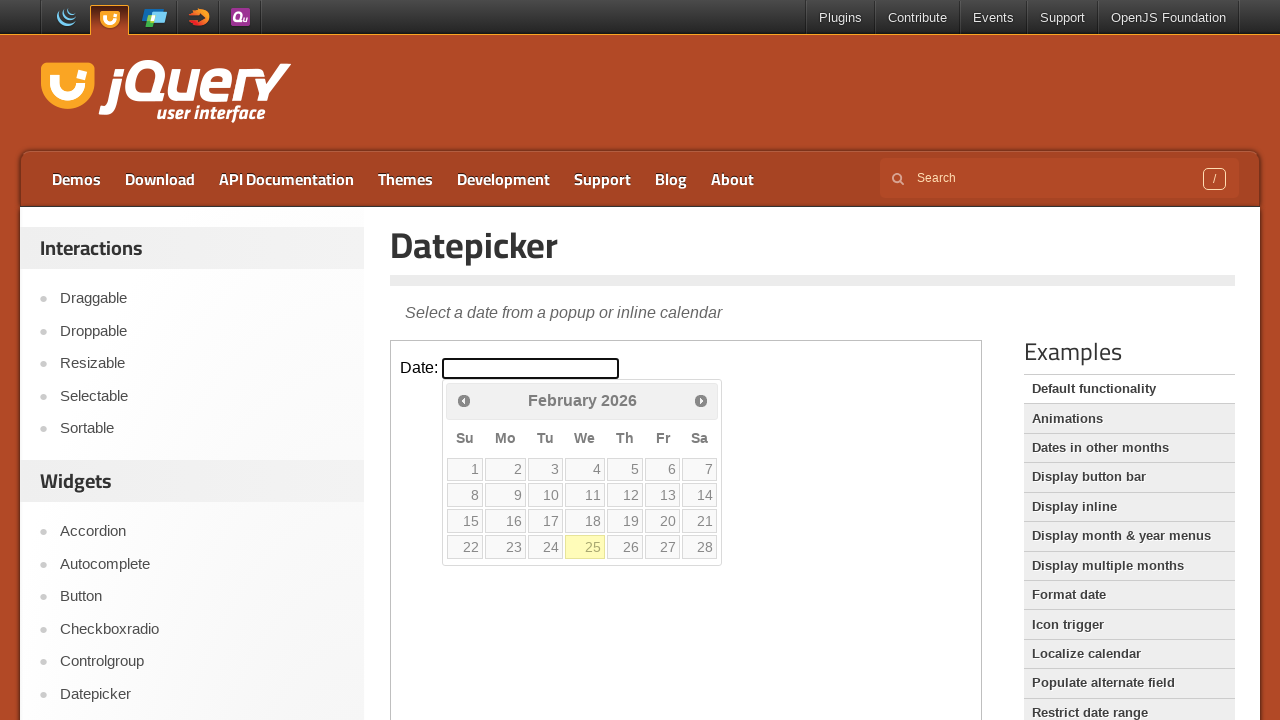

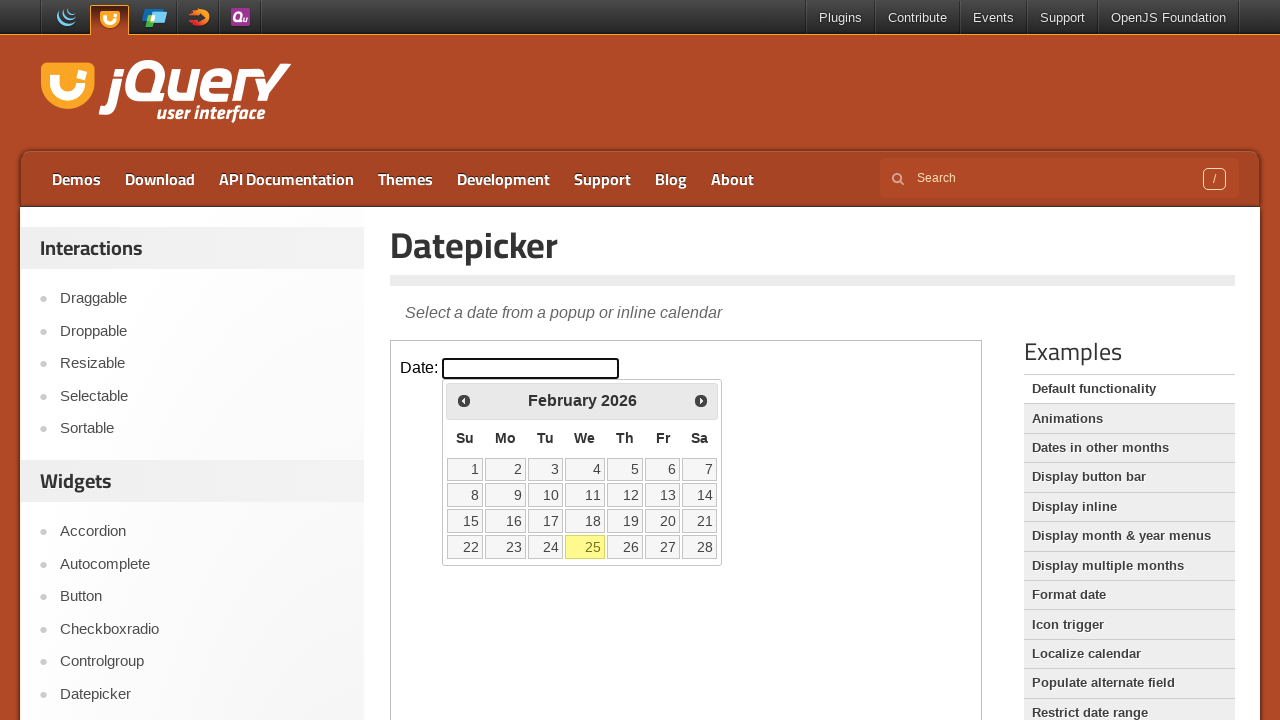